Tests scrolling functionality on a practice page by scrolling the window and a table element, then verifying that the sum of values in a table column matches the displayed total amount.

Starting URL: https://rahulshettyacademy.com/AutomationPractice/

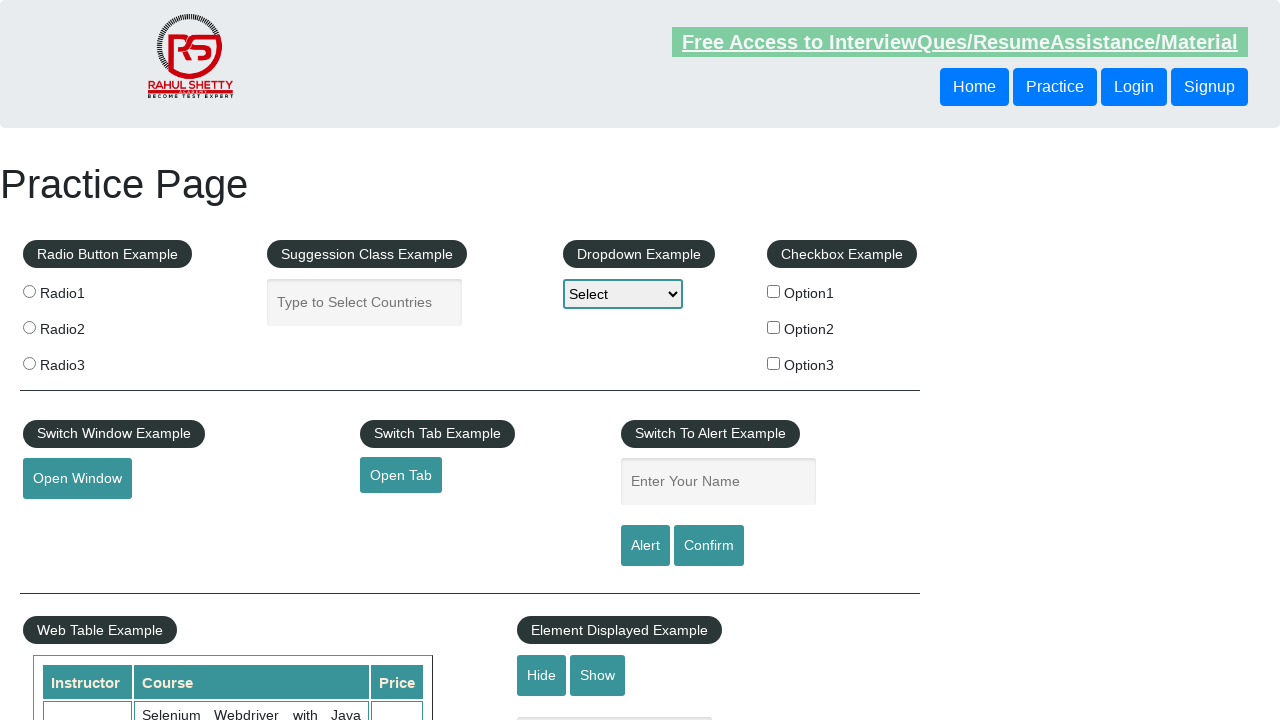

Scrolled window down by 500 pixels
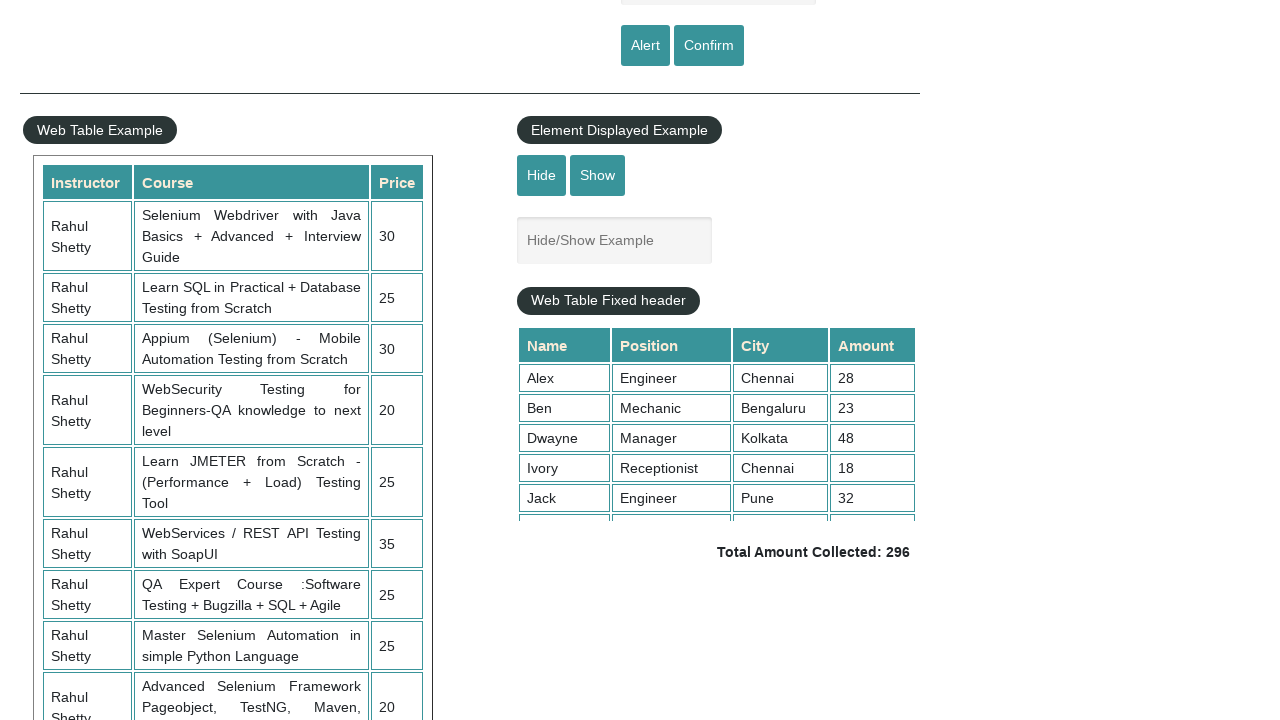

Waited 1000ms for scroll animation to complete
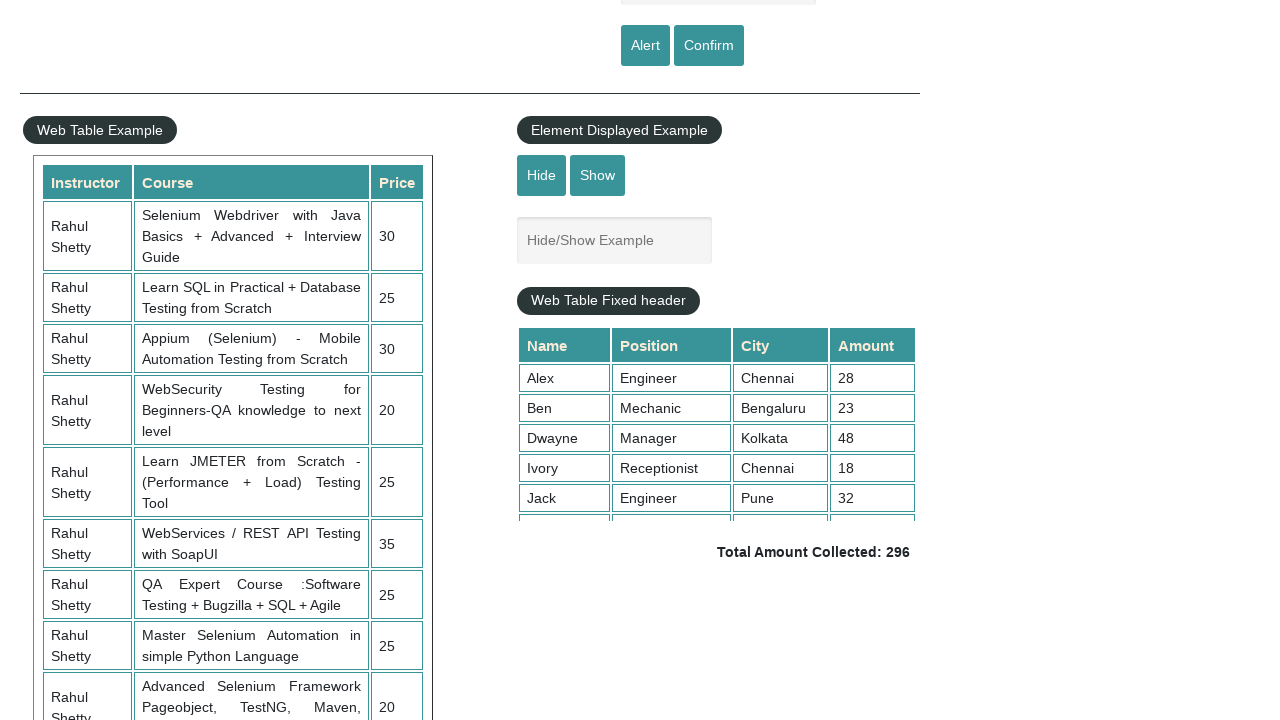

Scrolled table element to bottom
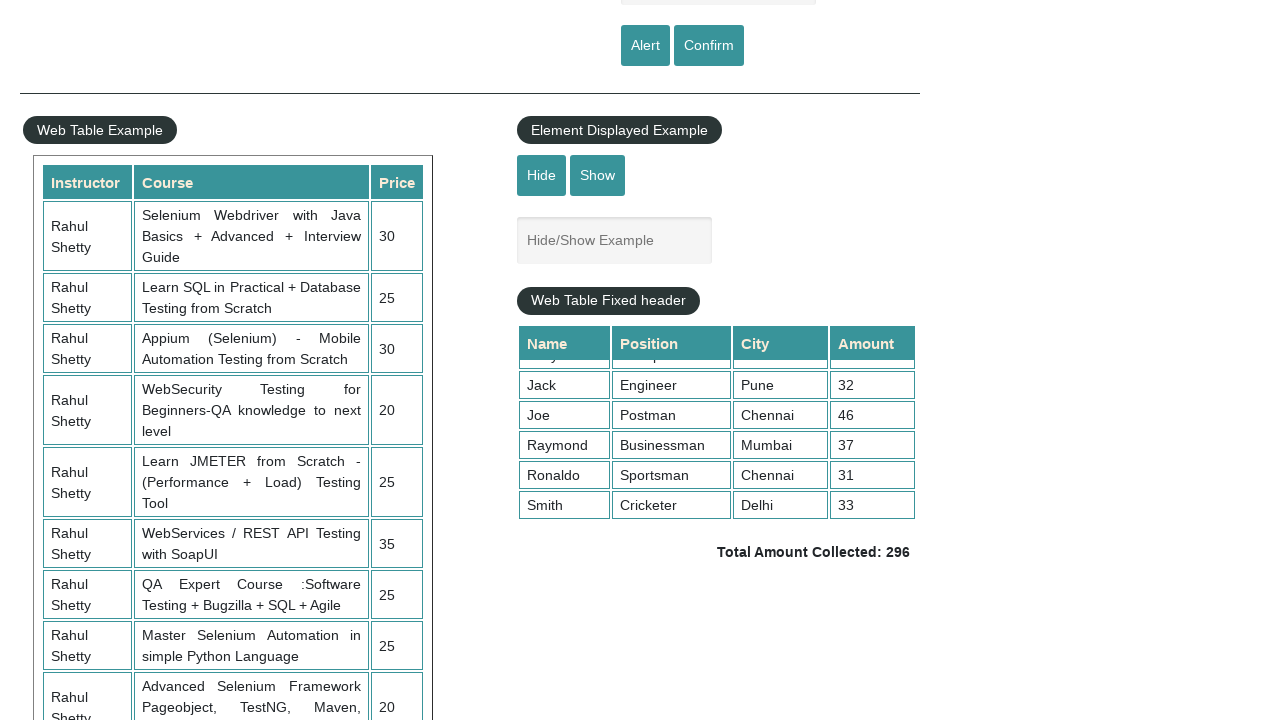

Table column values are now visible
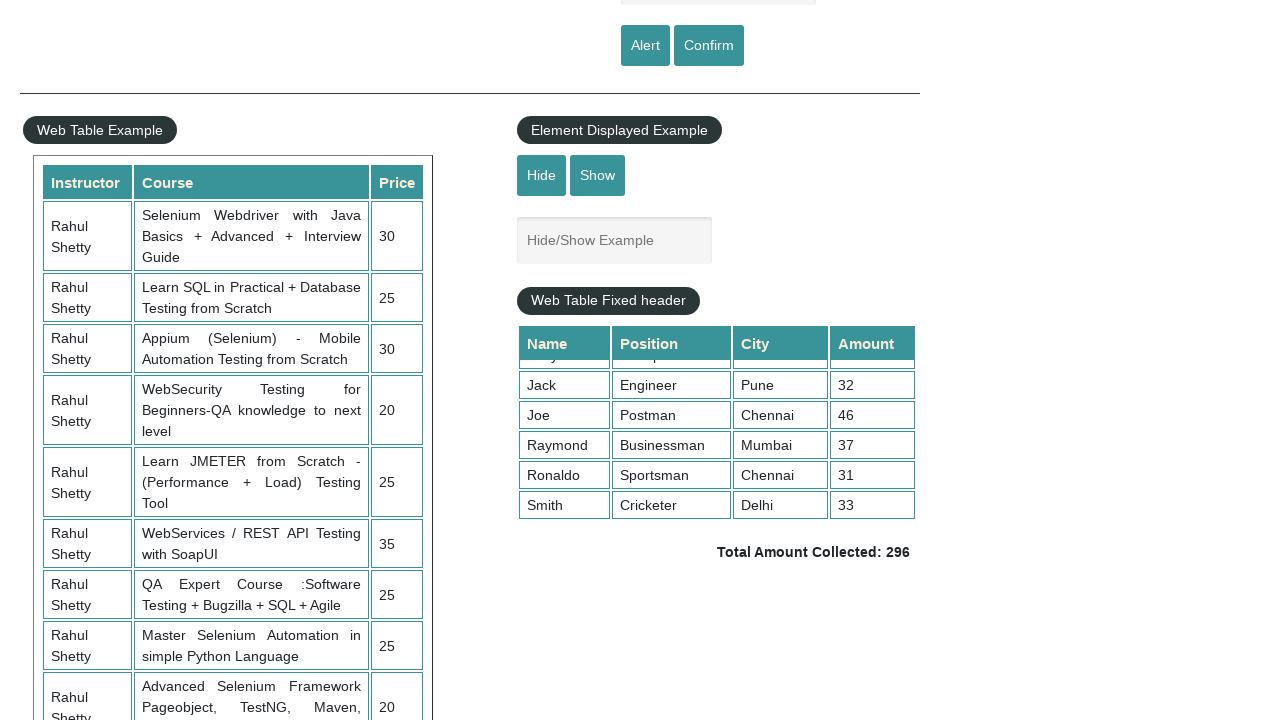

Retrieved 9 values from the 4th column of the table
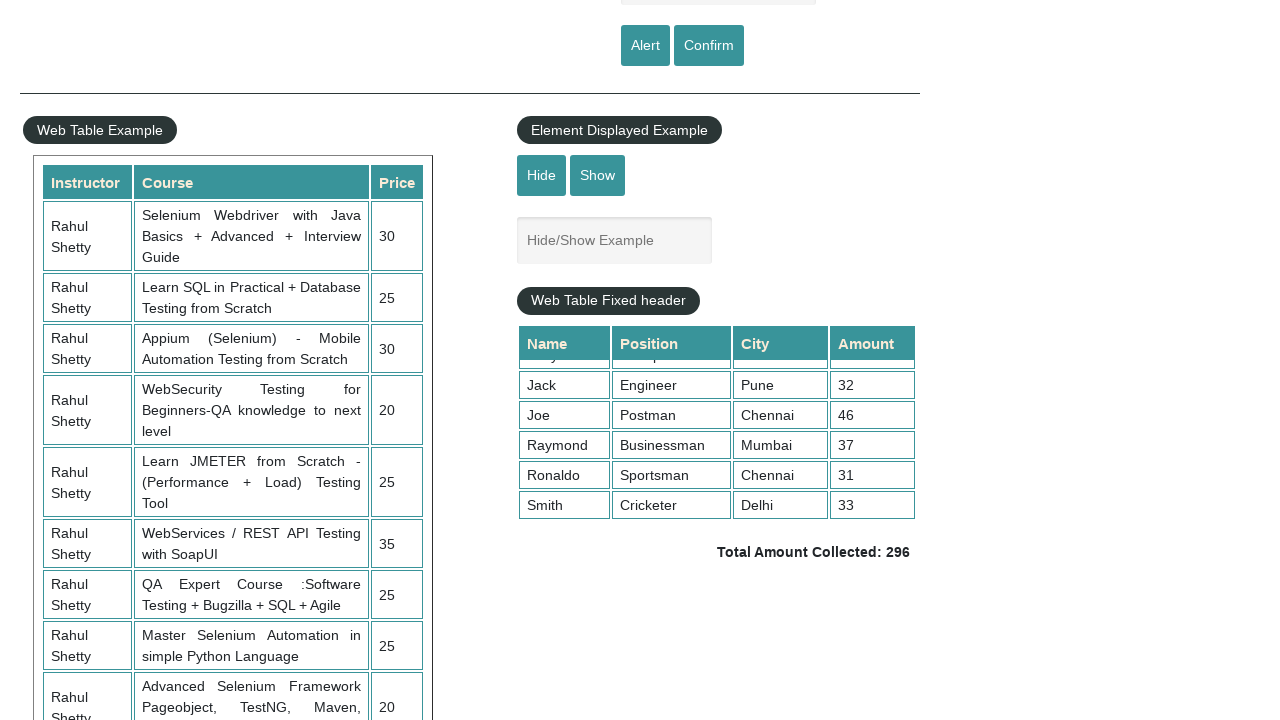

Calculated sum of table column values: 296
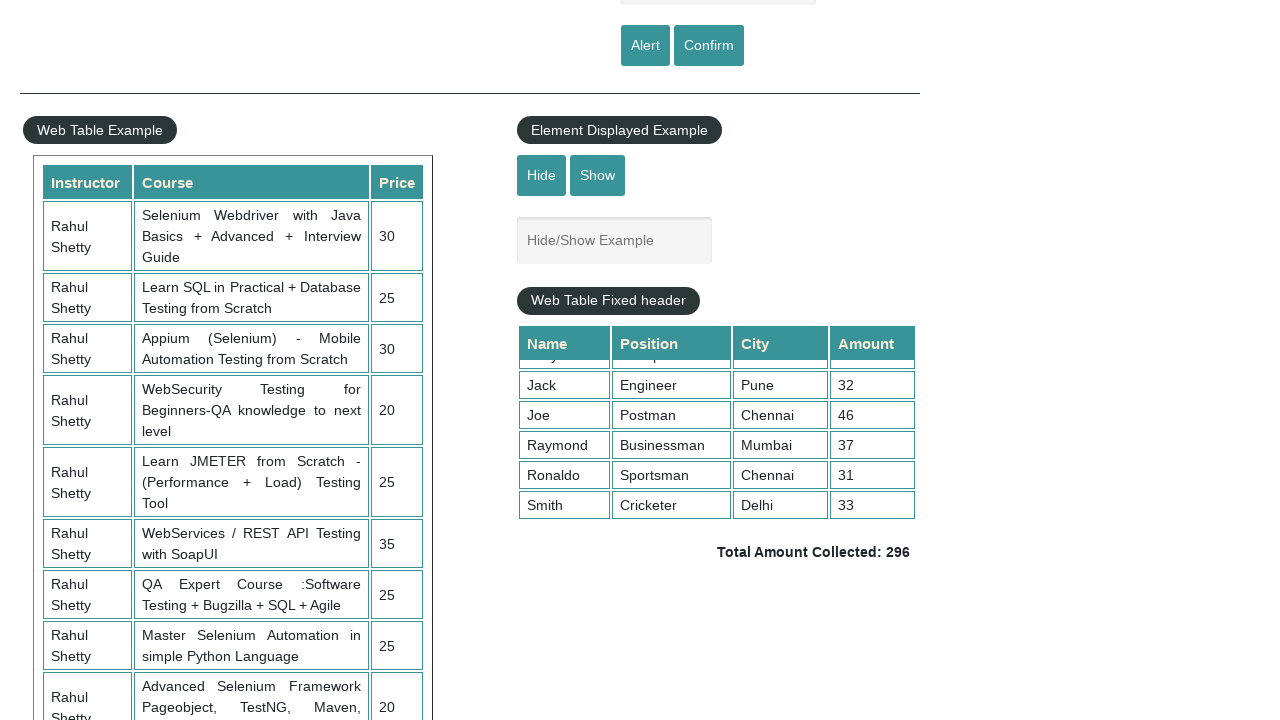

Retrieved total amount text:  Total Amount Collected: 296 
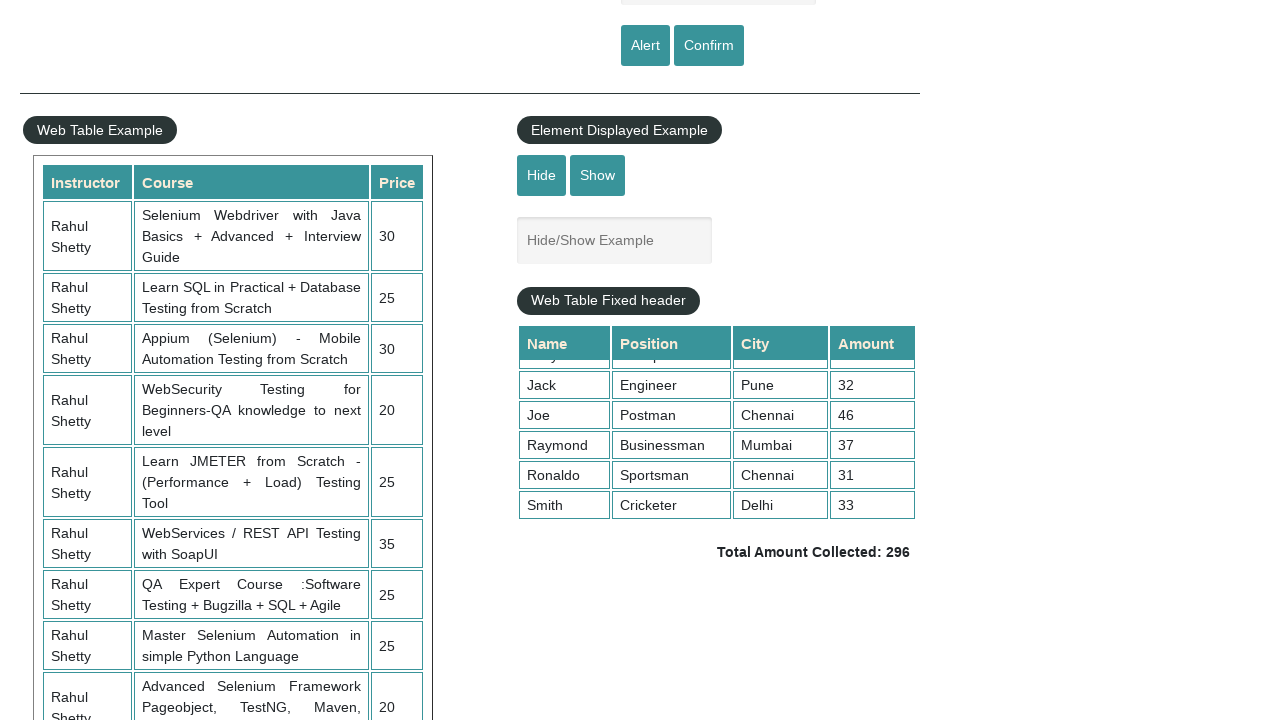

Parsed total amount from text: 296
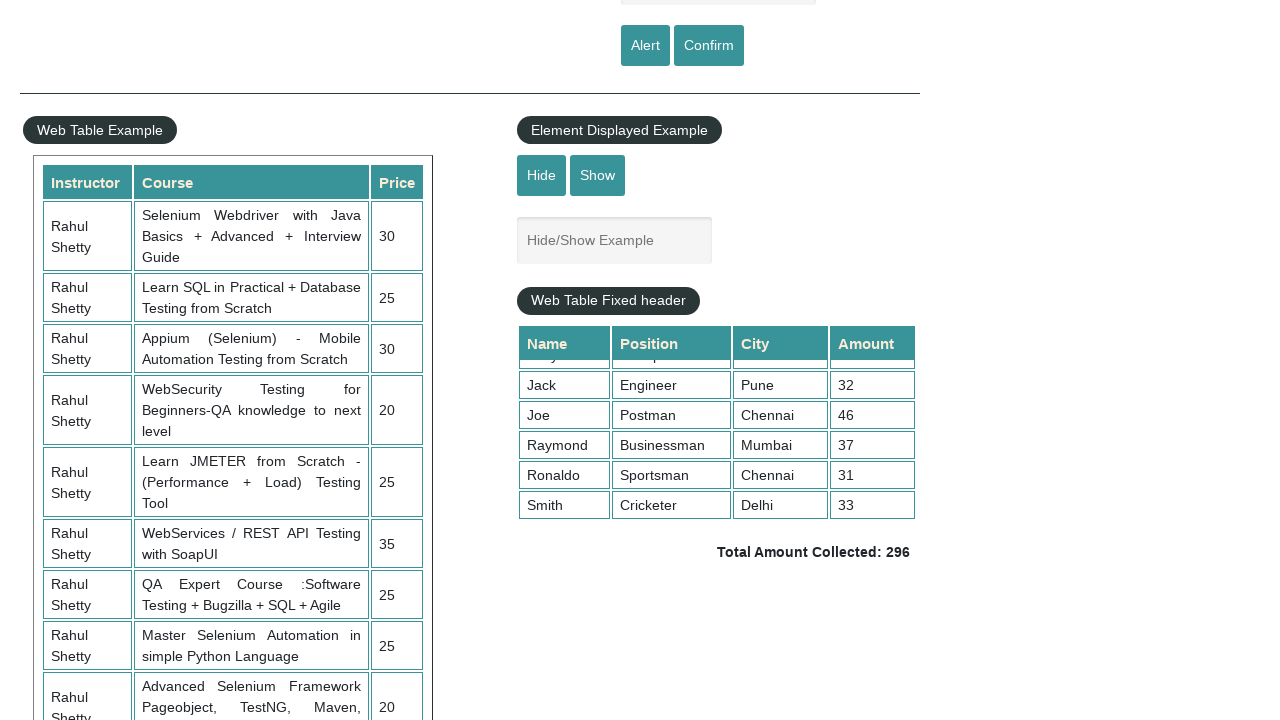

Verified that sum of column values (296) equals displayed total (296)
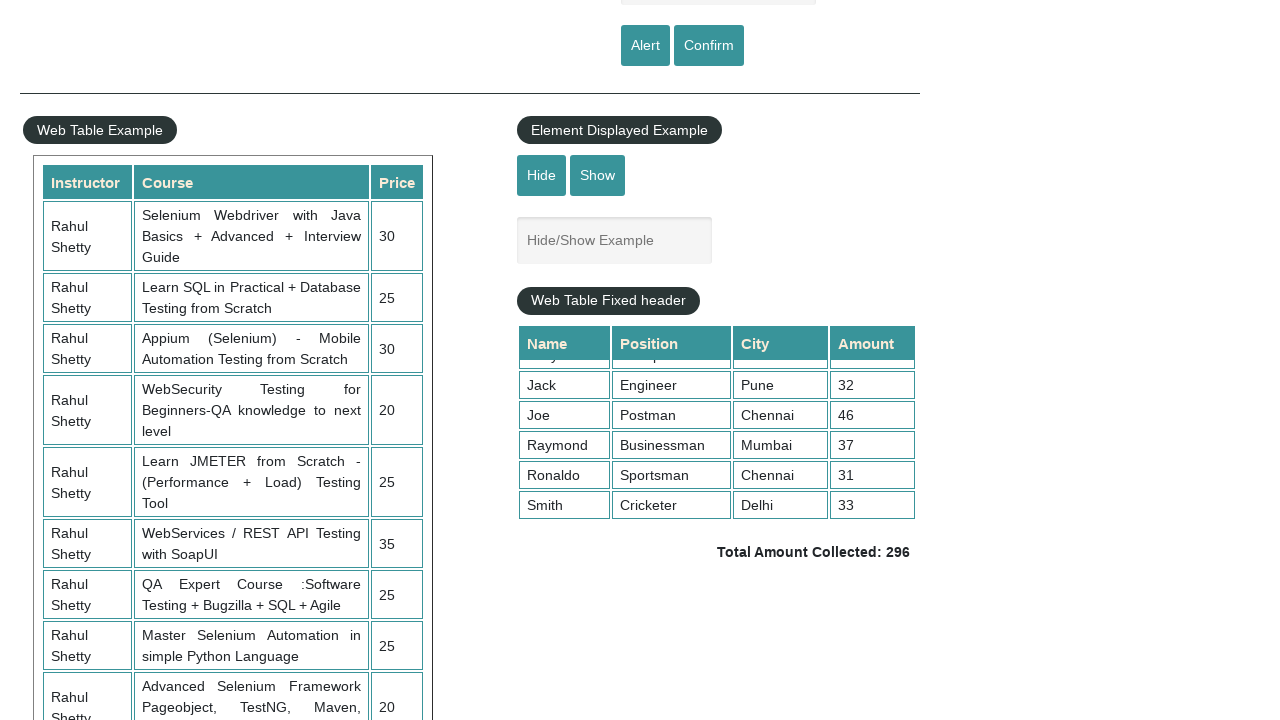

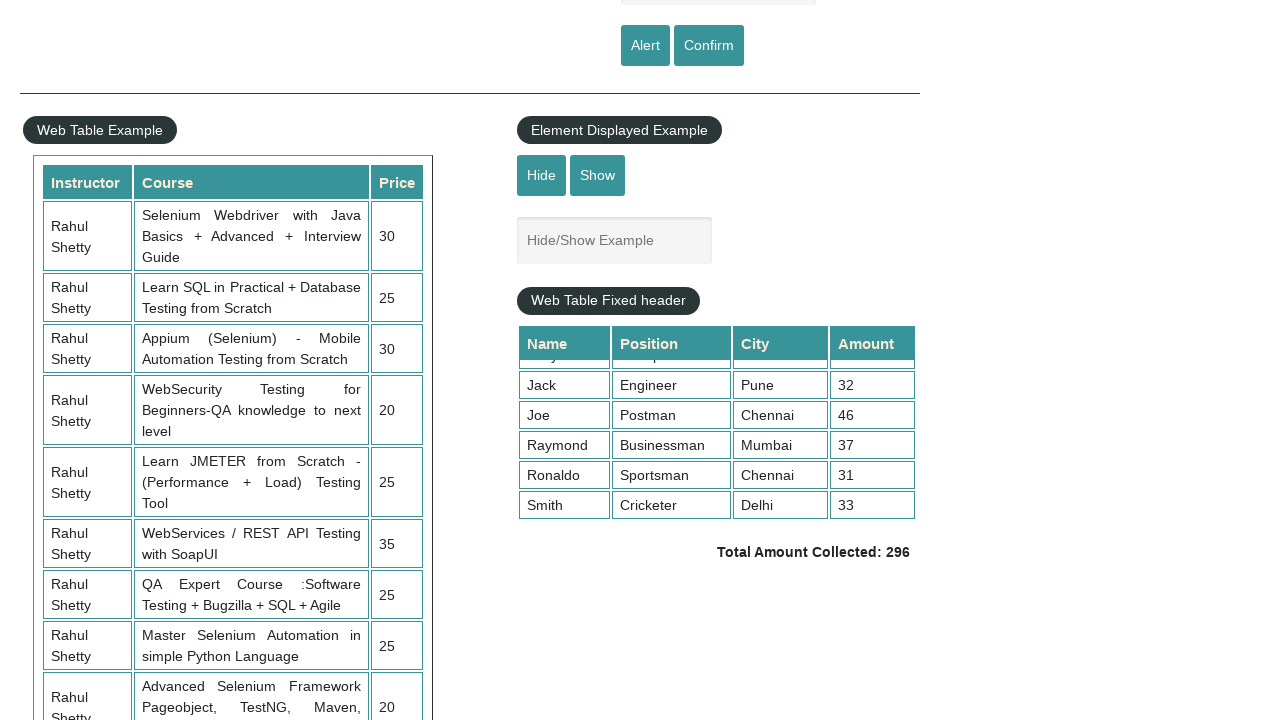